Tests the Playwright documentation site by clicking the "Get started" link and verifying that the Installation heading appears on the resulting page.

Starting URL: https://playwright.dev/

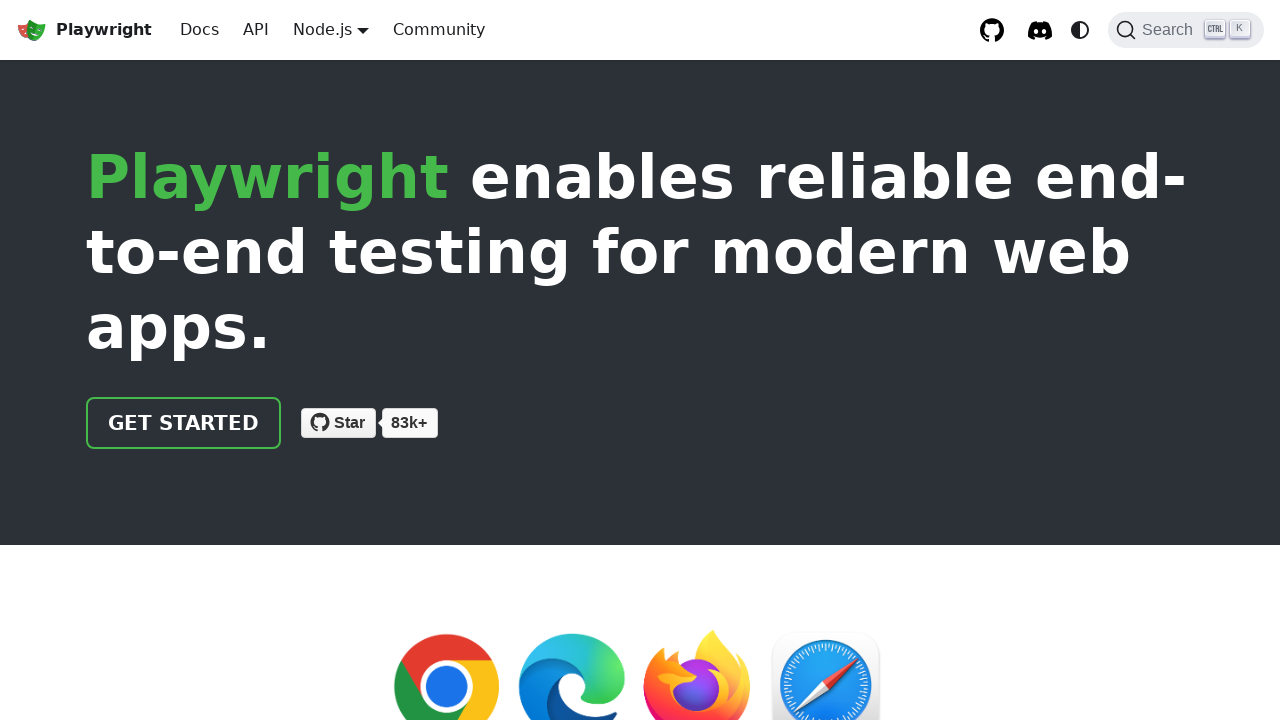

Clicked the 'Get started' link at (184, 423) on internal:role=link[name="Get started"i]
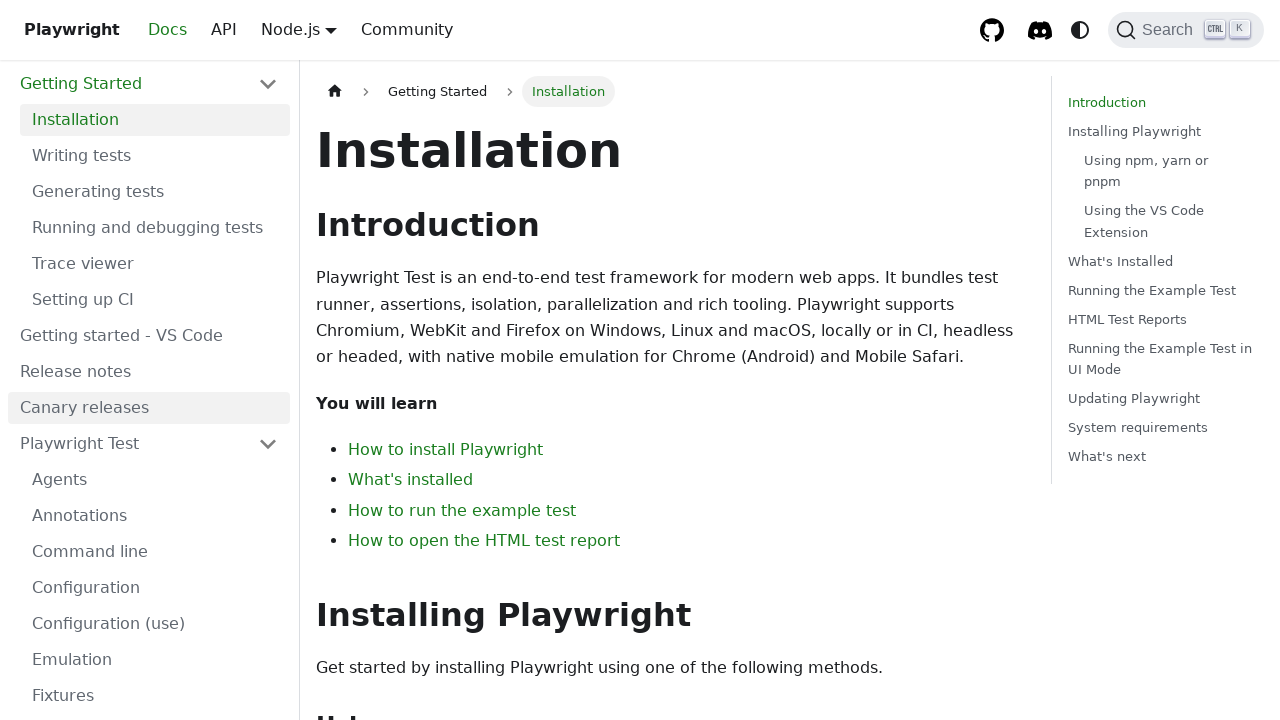

Installation heading appeared on the page
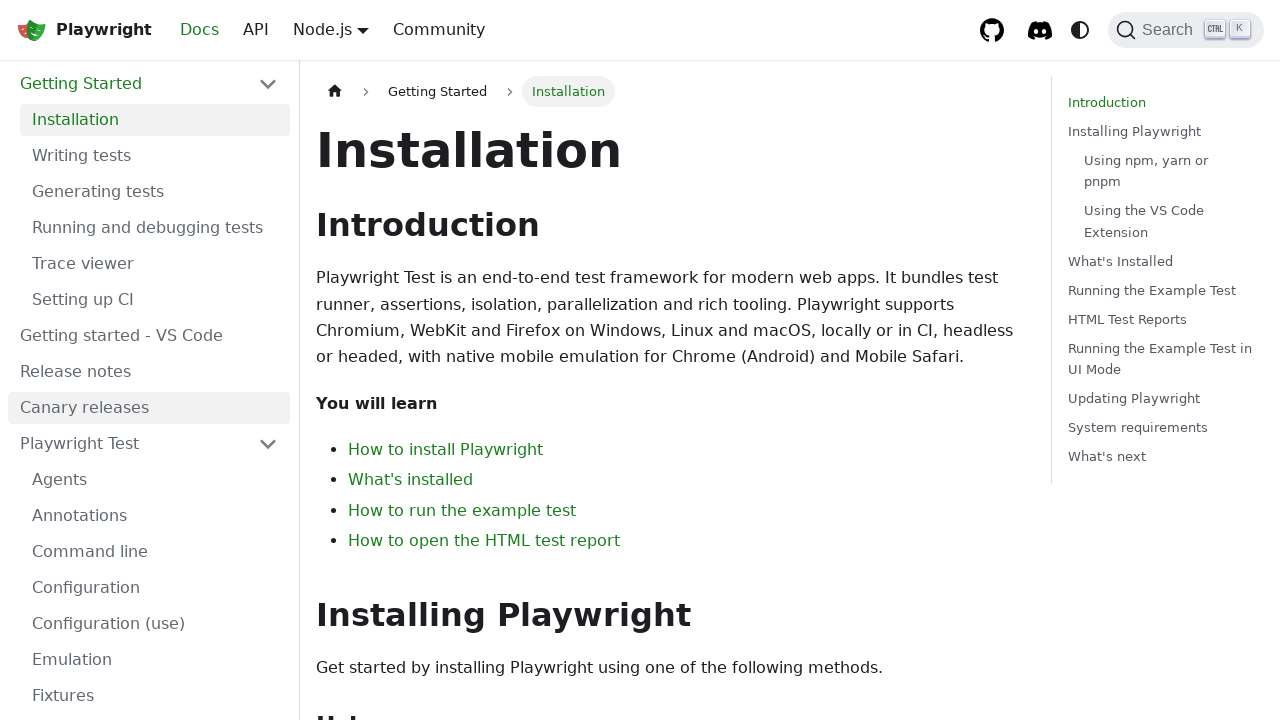

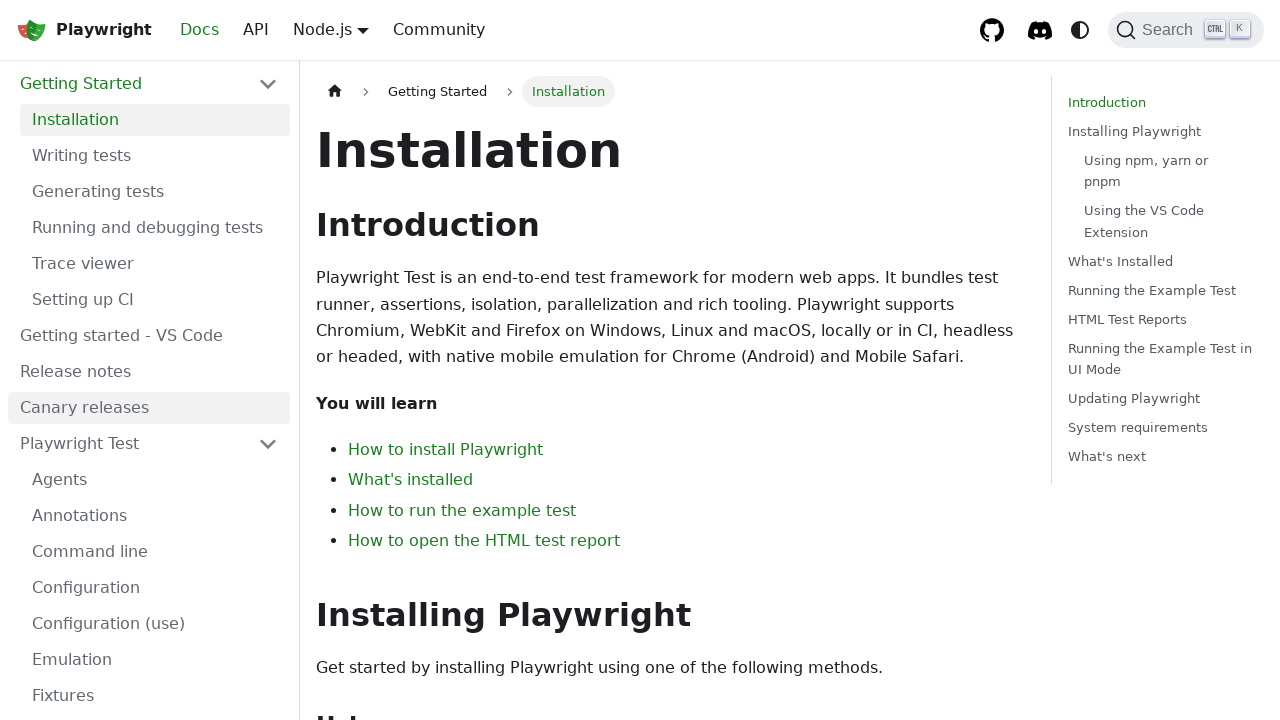